Tests marking individual todo items as complete by checking their checkboxes

Starting URL: https://demo.playwright.dev/todomvc

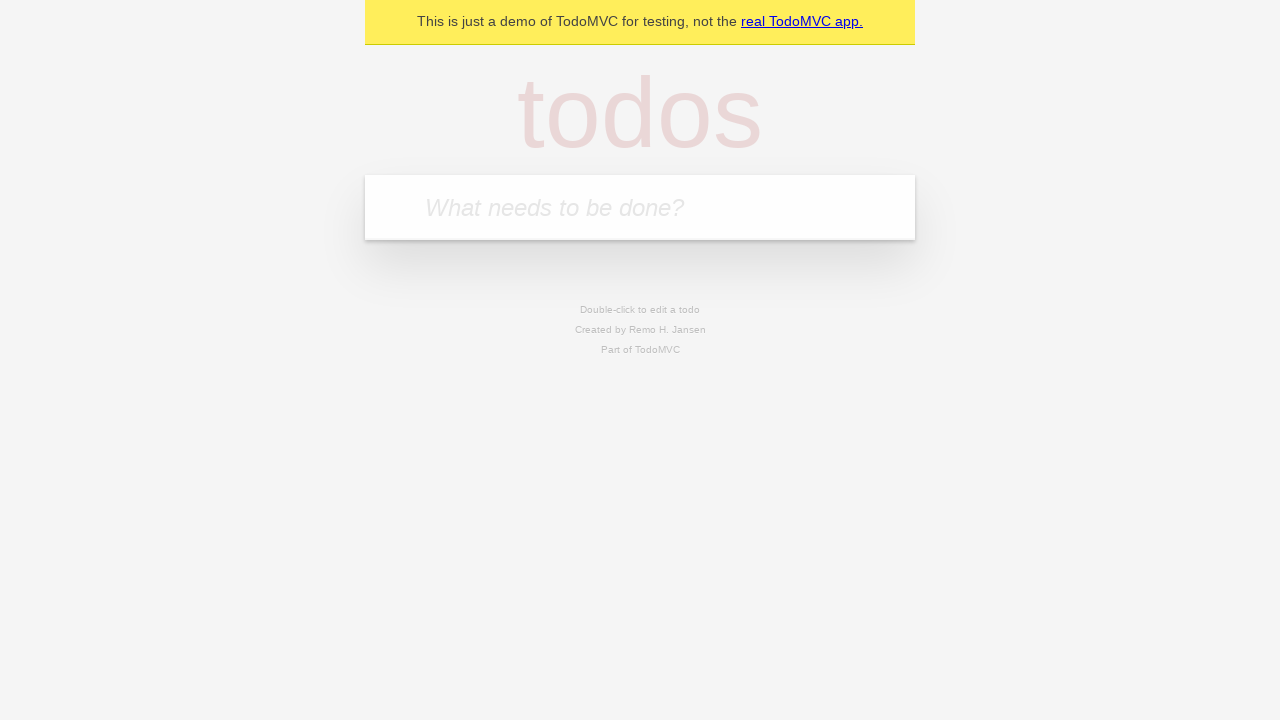

Located the 'What needs to be done?' input field
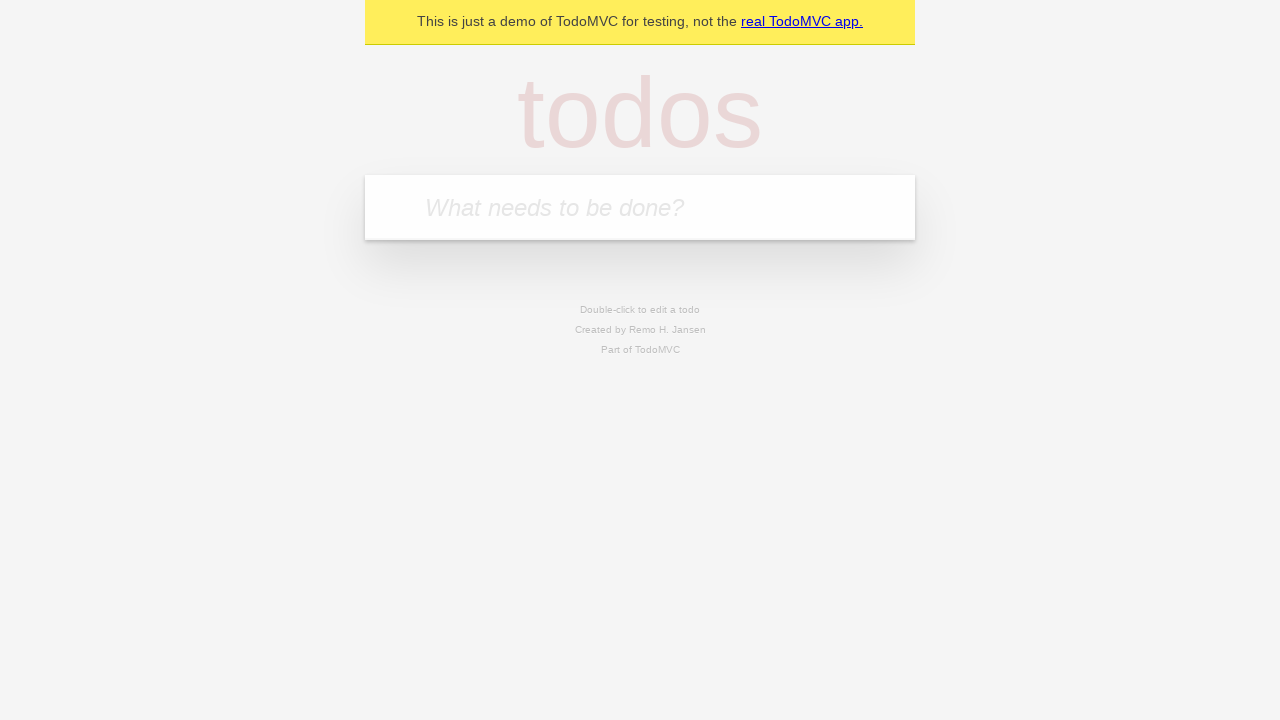

Filled todo input with 'buy some cheese' on internal:attr=[placeholder="What needs to be done?"i]
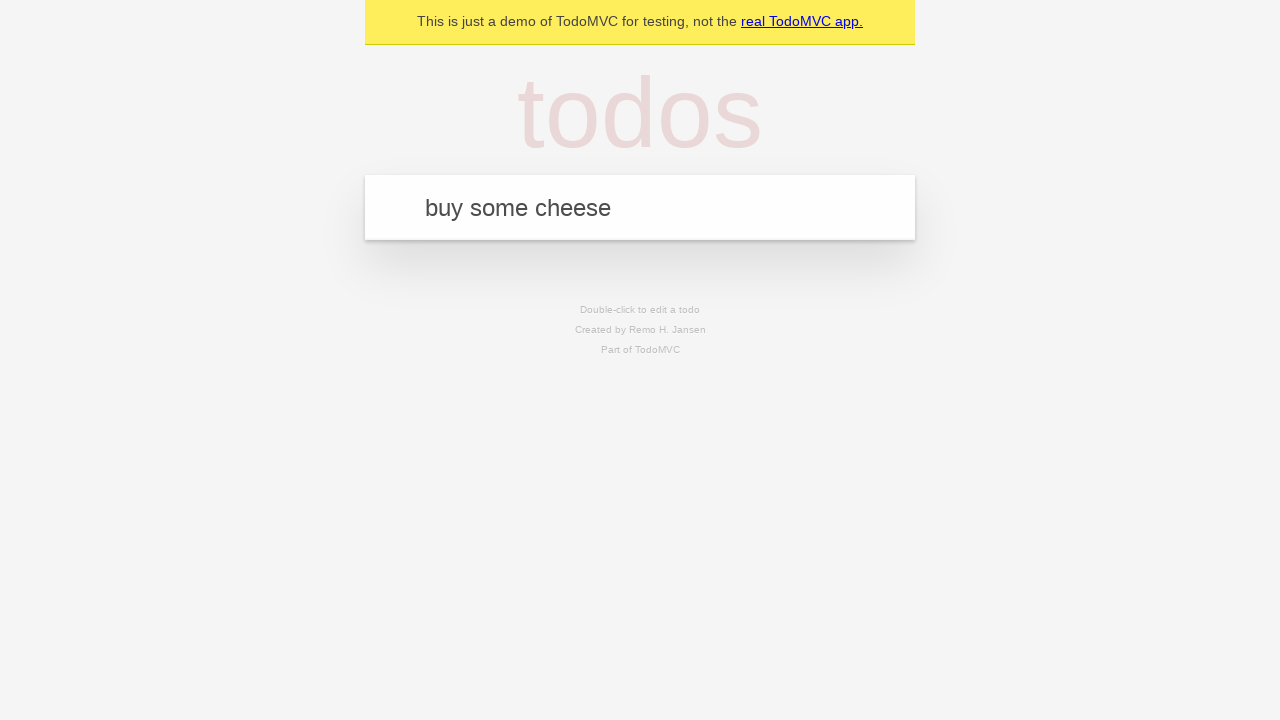

Pressed Enter to create todo item 'buy some cheese' on internal:attr=[placeholder="What needs to be done?"i]
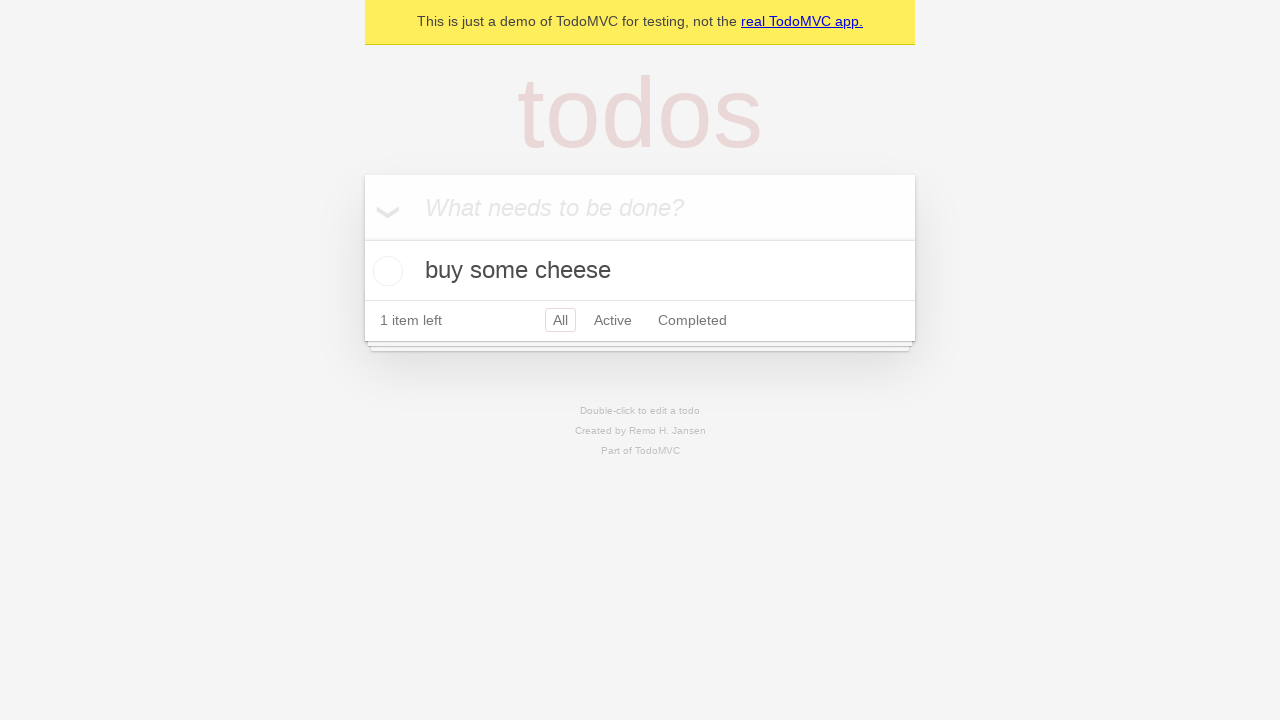

Filled todo input with 'feed the cat' on internal:attr=[placeholder="What needs to be done?"i]
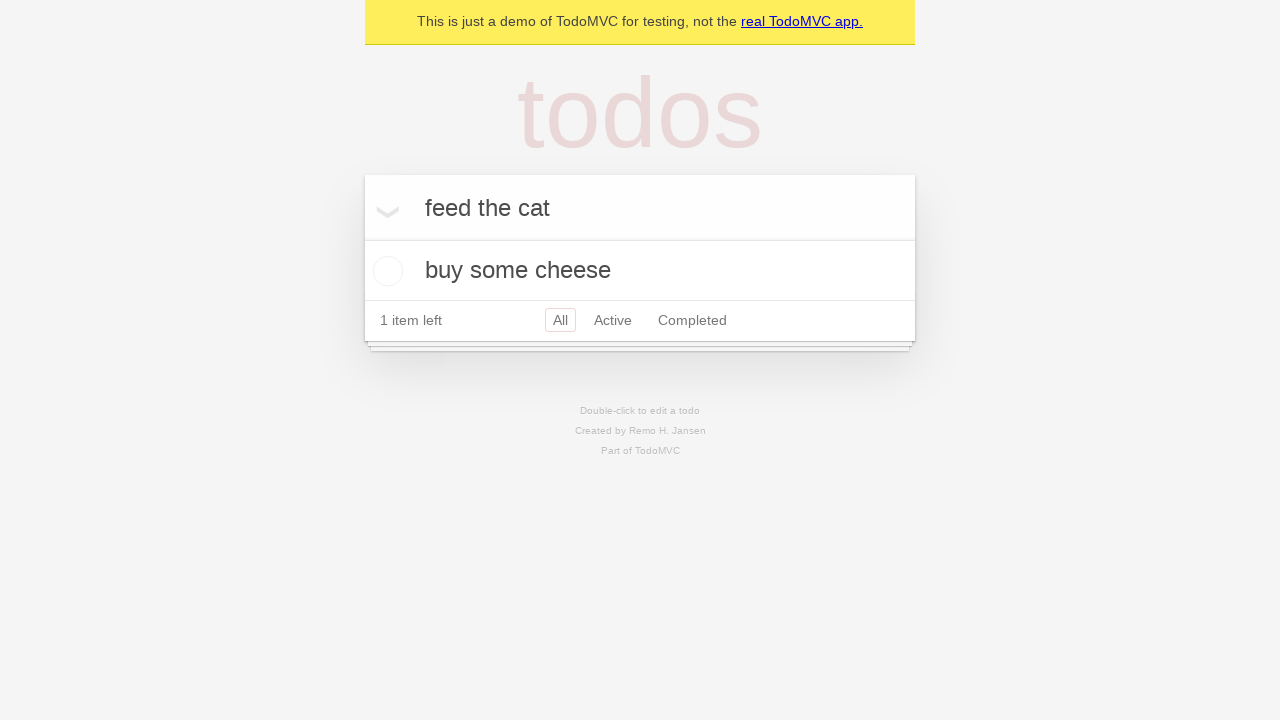

Pressed Enter to create todo item 'feed the cat' on internal:attr=[placeholder="What needs to be done?"i]
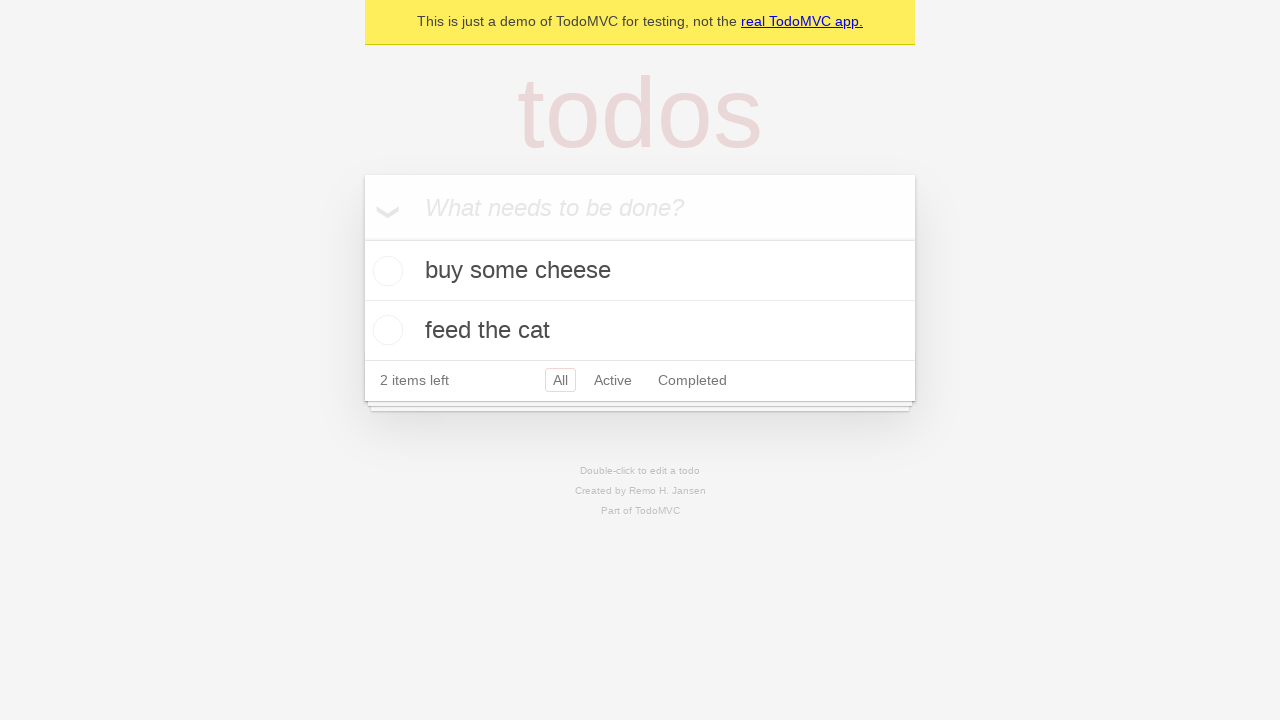

Waited for second todo item to appear
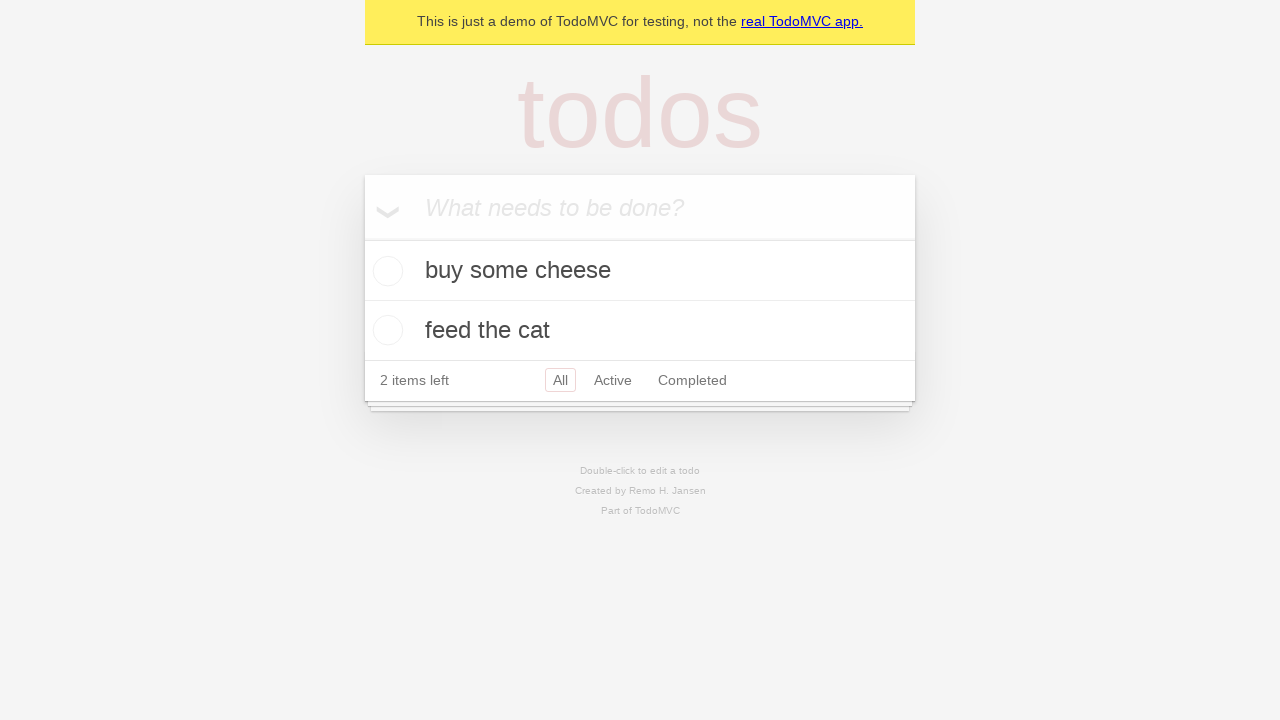

Located first todo item
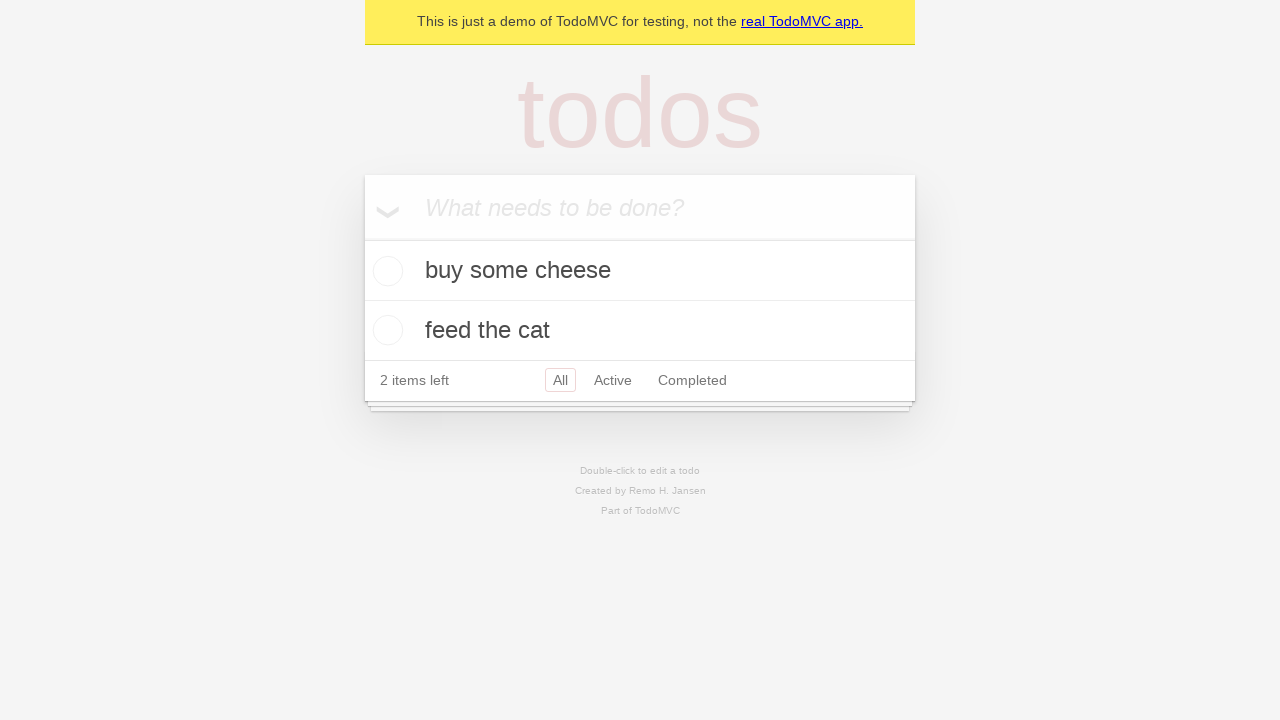

Marked first todo item as complete by checking its checkbox at (385, 271) on internal:testid=[data-testid="todo-item"s] >> nth=0 >> internal:role=checkbox
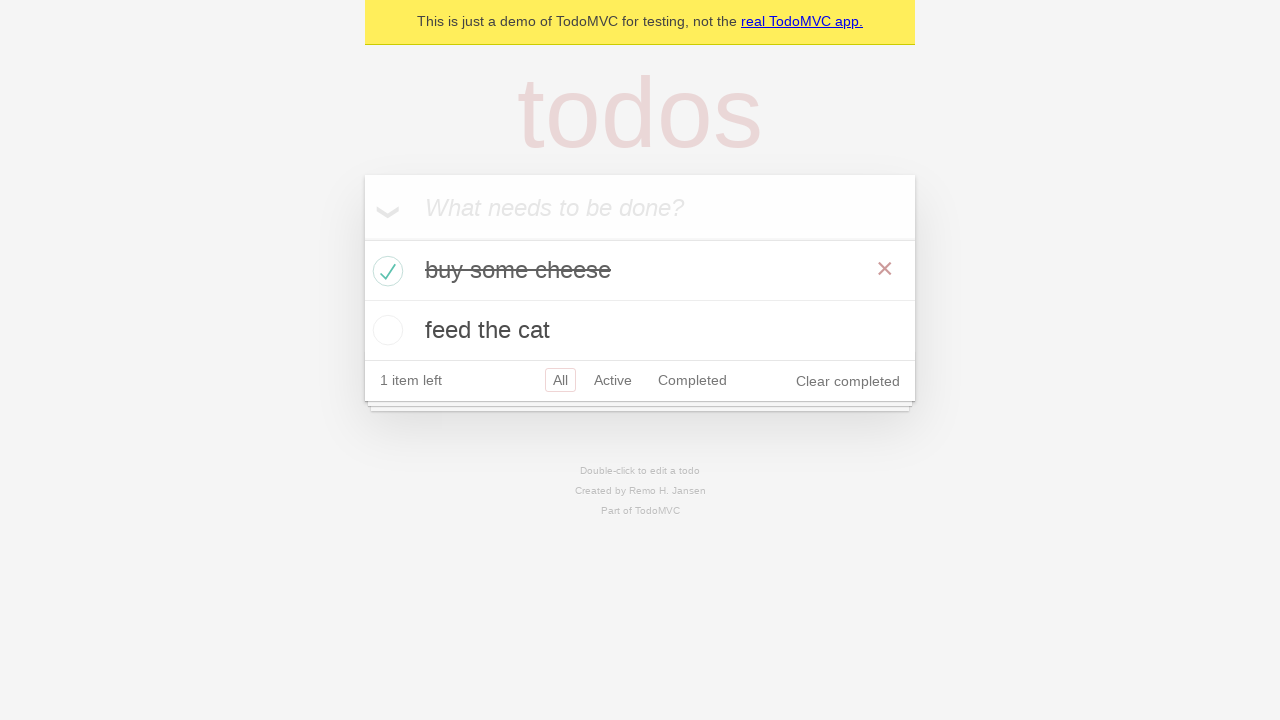

Located second todo item
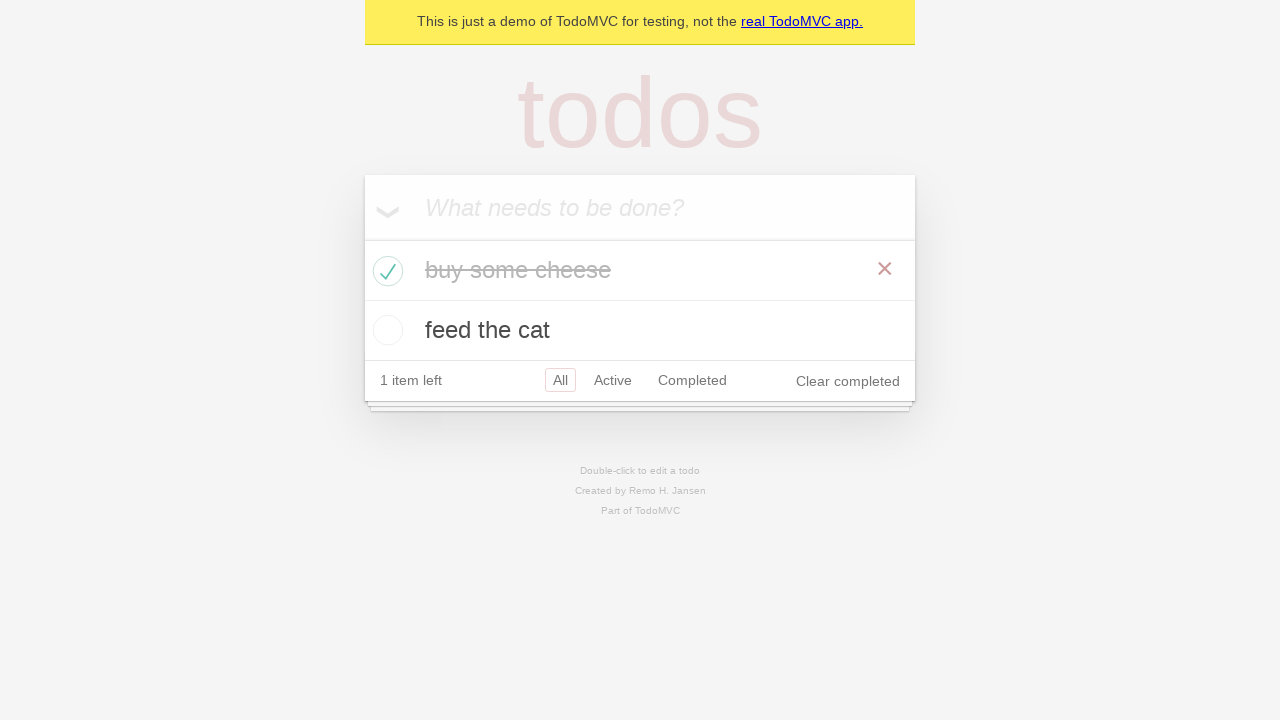

Marked second todo item as complete by checking its checkbox at (385, 330) on internal:testid=[data-testid="todo-item"s] >> nth=1 >> internal:role=checkbox
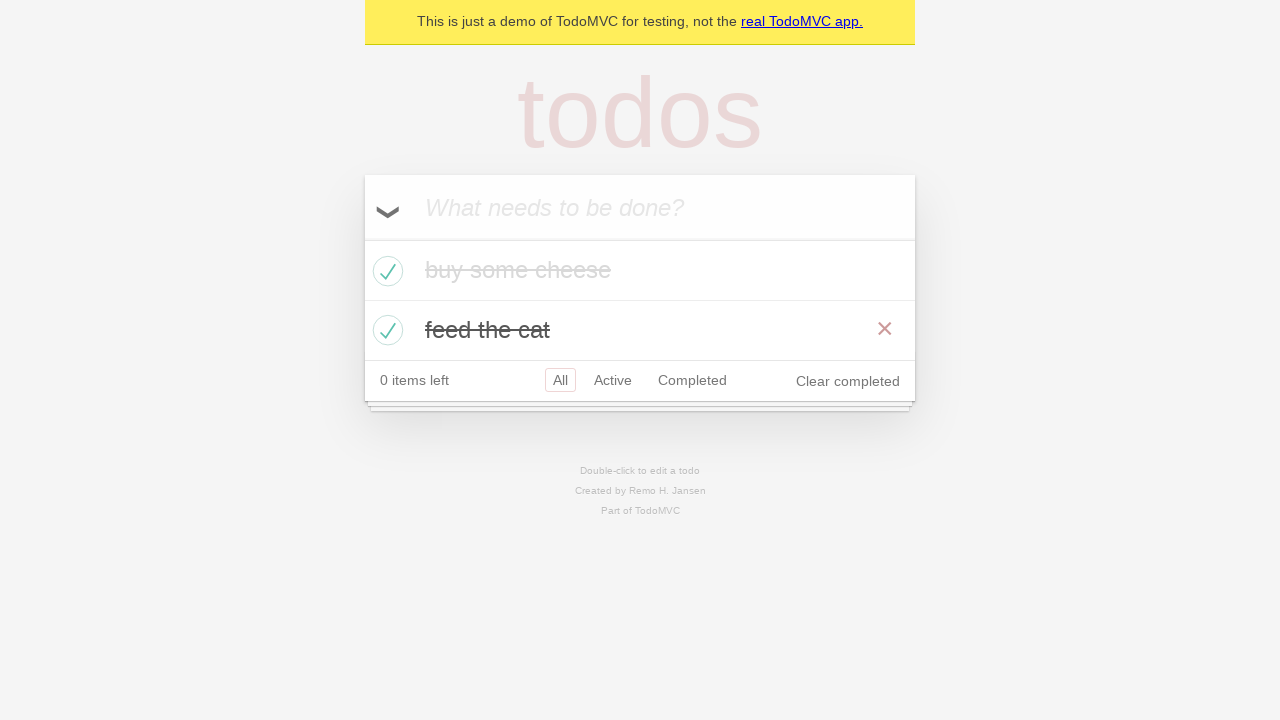

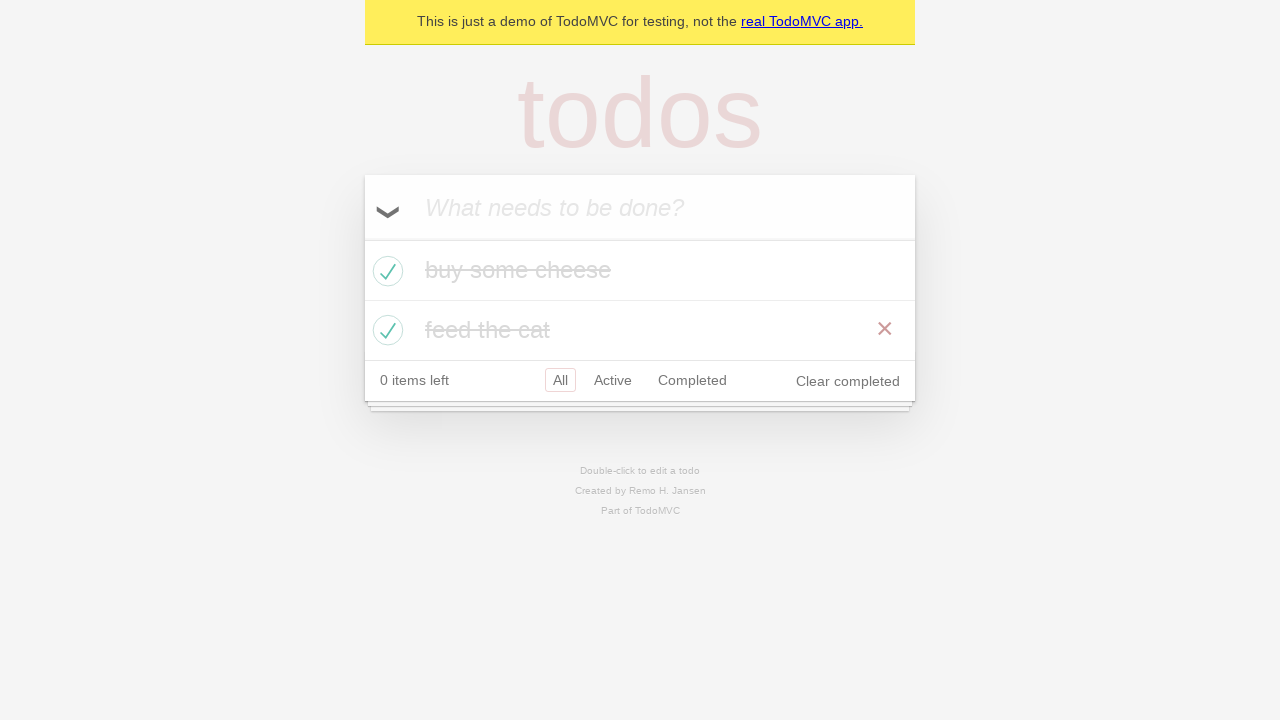